Tests scroll functionality by scrolling down 350 pixels and then scrolling back up 350 pixels on a dashboard page

Starting URL: https://dashboards.handmadeinteractive.com/

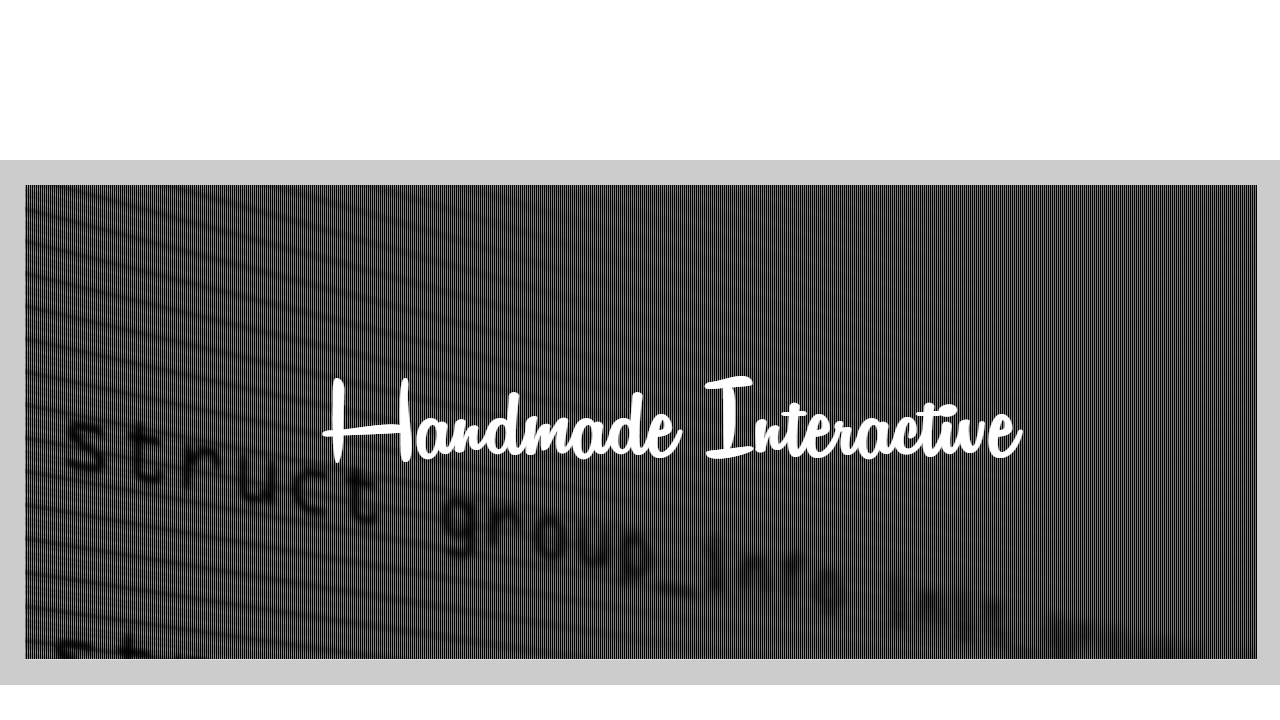

Navigated to dashboard page
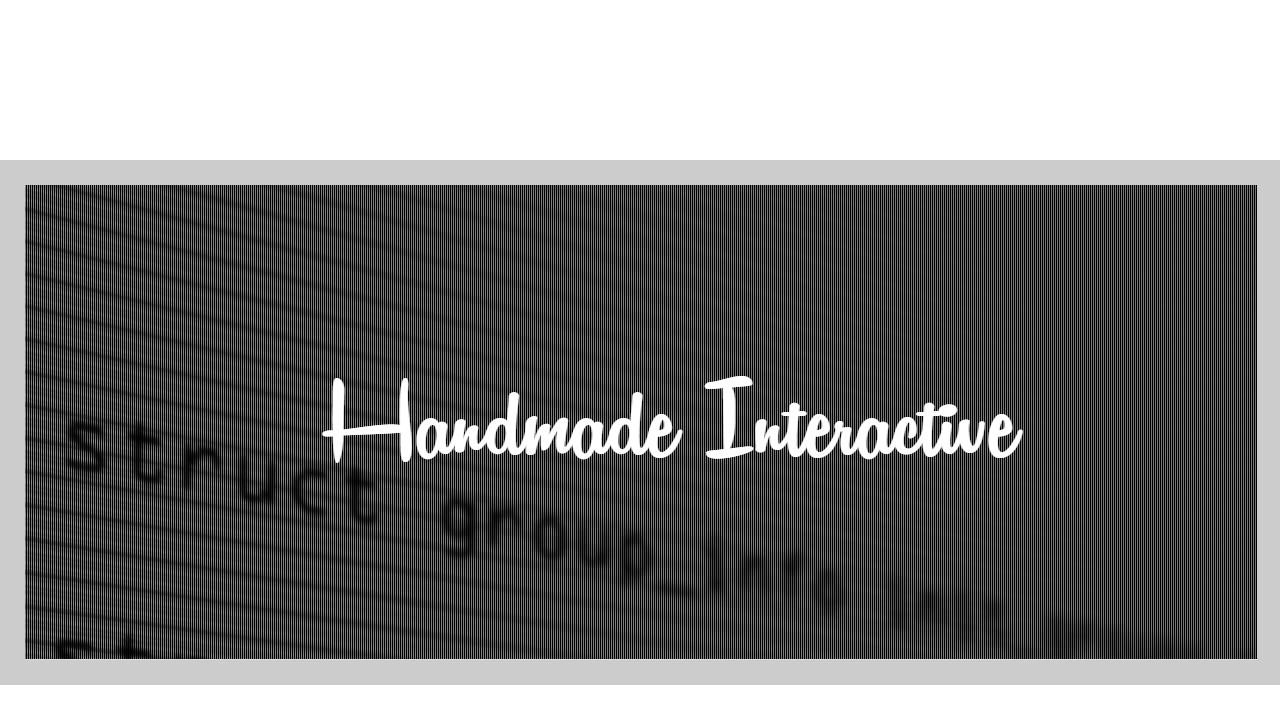

Scrolled down 350 pixels on dashboard
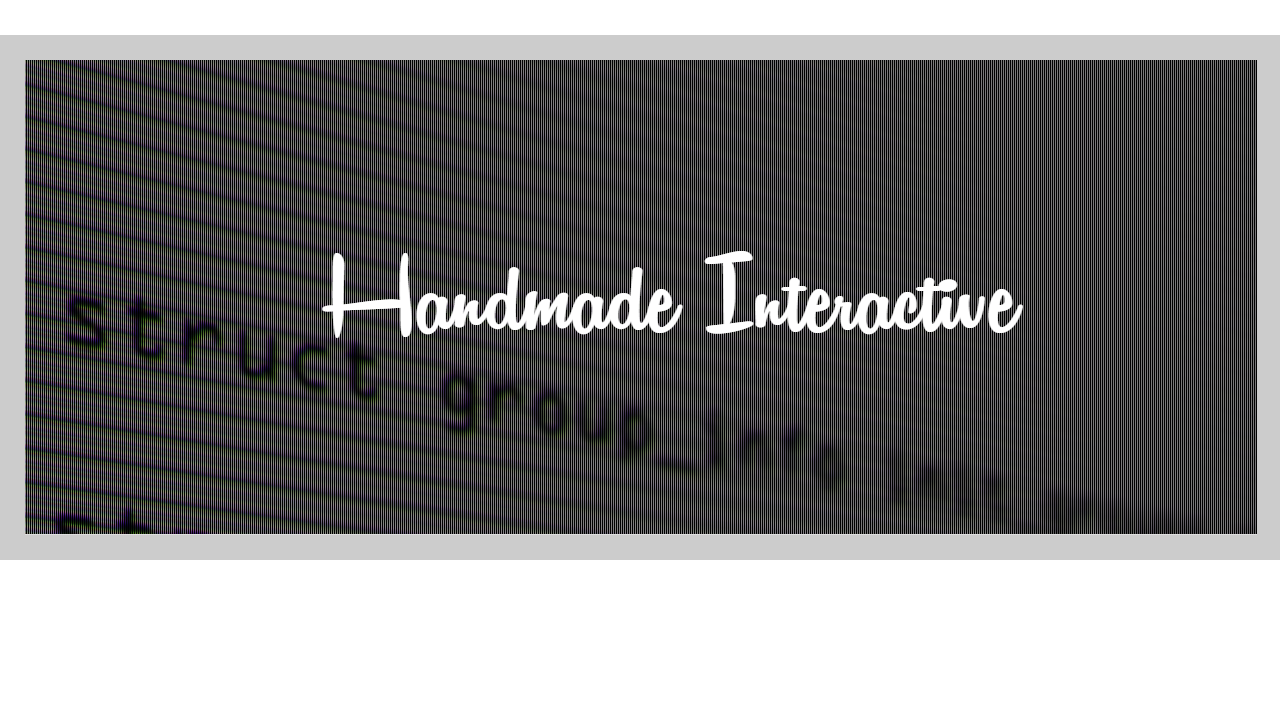

Scrolled up 350 pixels back to original position
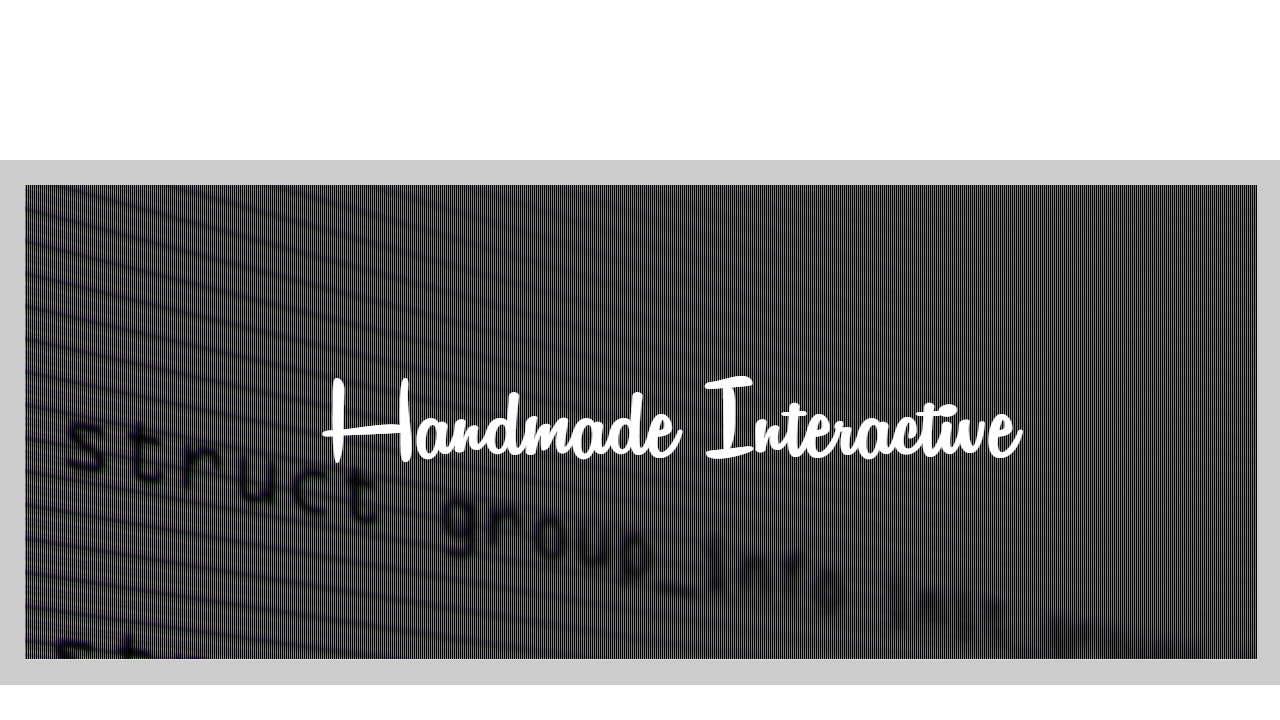

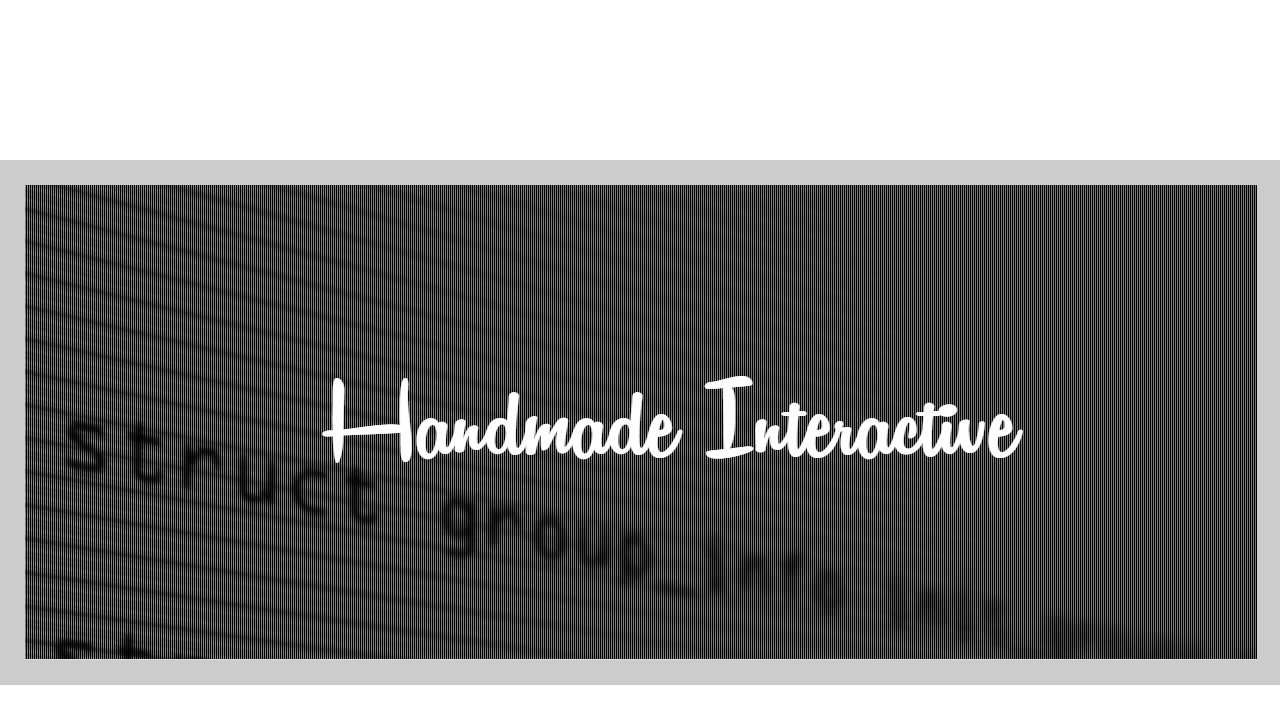